Tests browser window handling by clicking a Twitter link that opens a new window, switching to the new window, closing it, and switching back to the parent window.

Starting URL: https://opensource-demo.orangehrmlive.com/web/index.php/auth/login

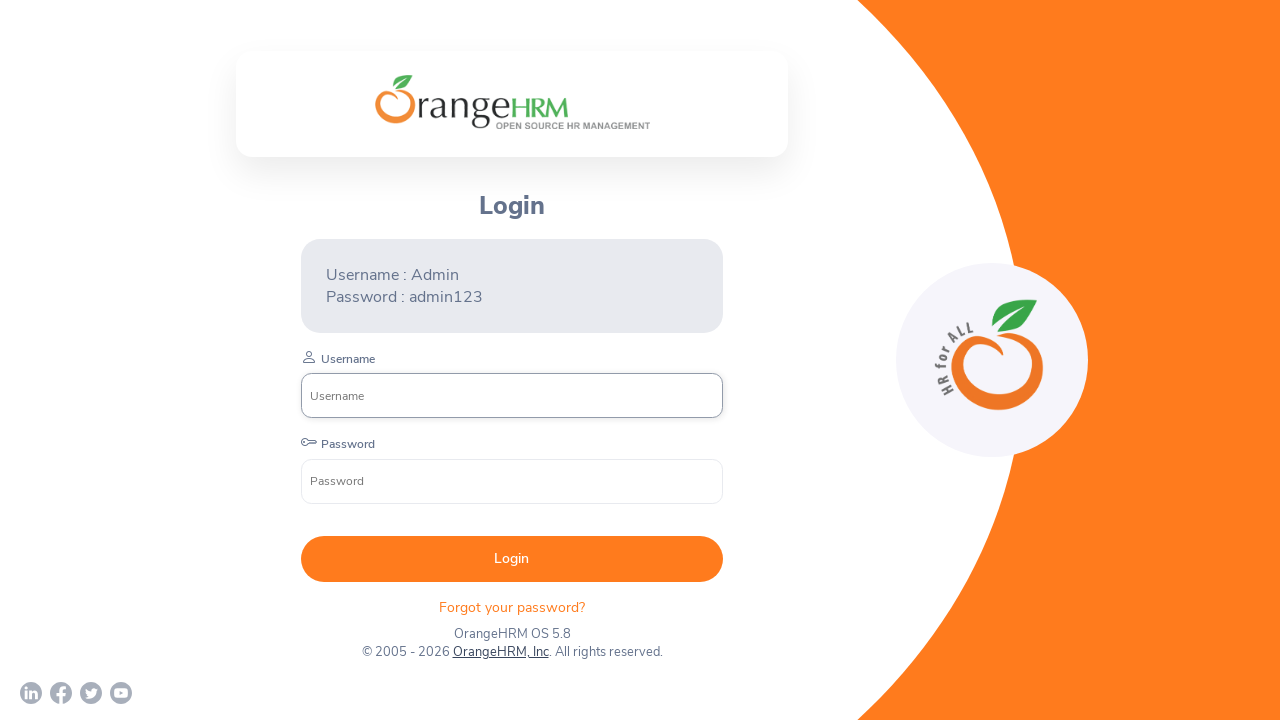

Waited for page to reach networkidle state
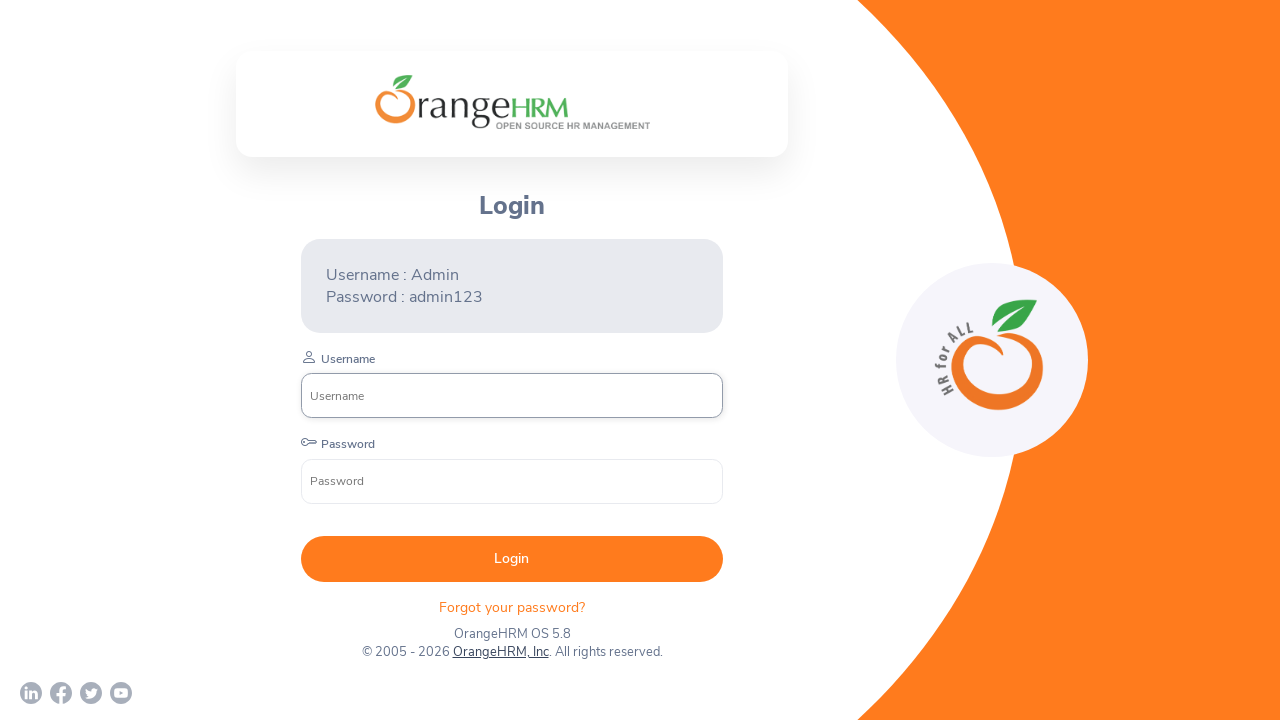

Clicked Twitter link which opened a new window at (91, 693) on a[href*='twitter']
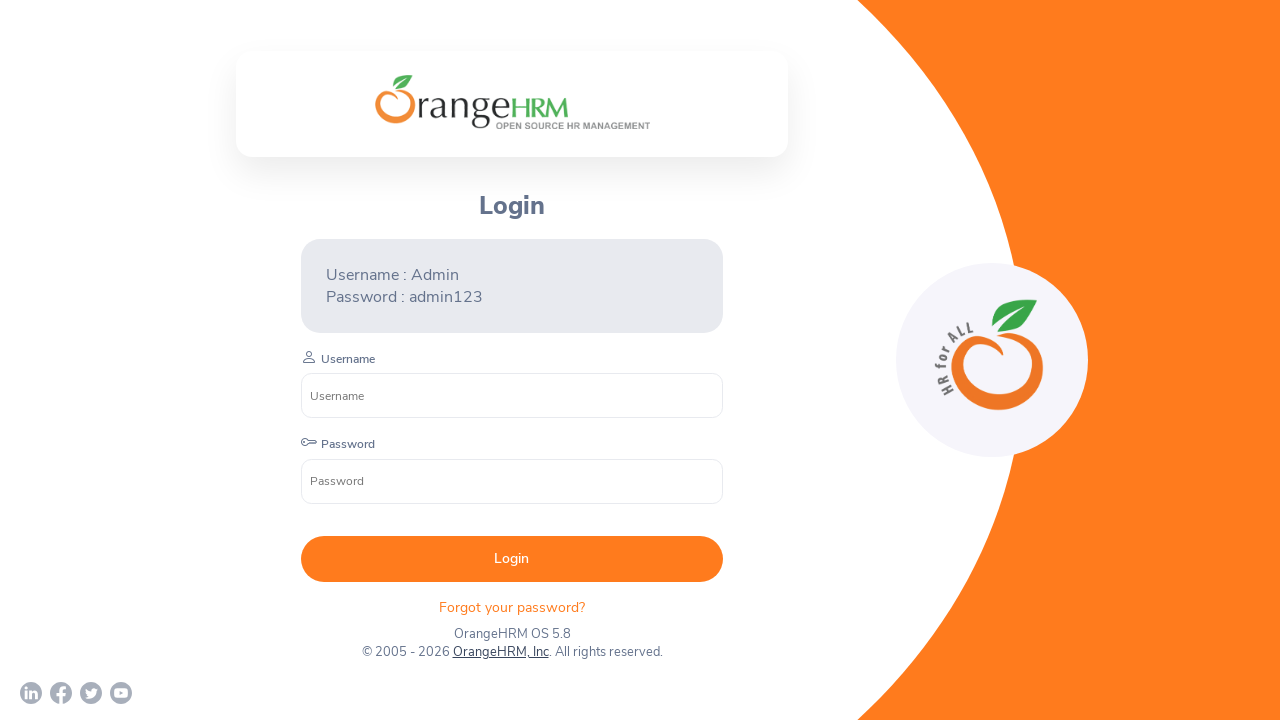

Retrieved the new child window/page object
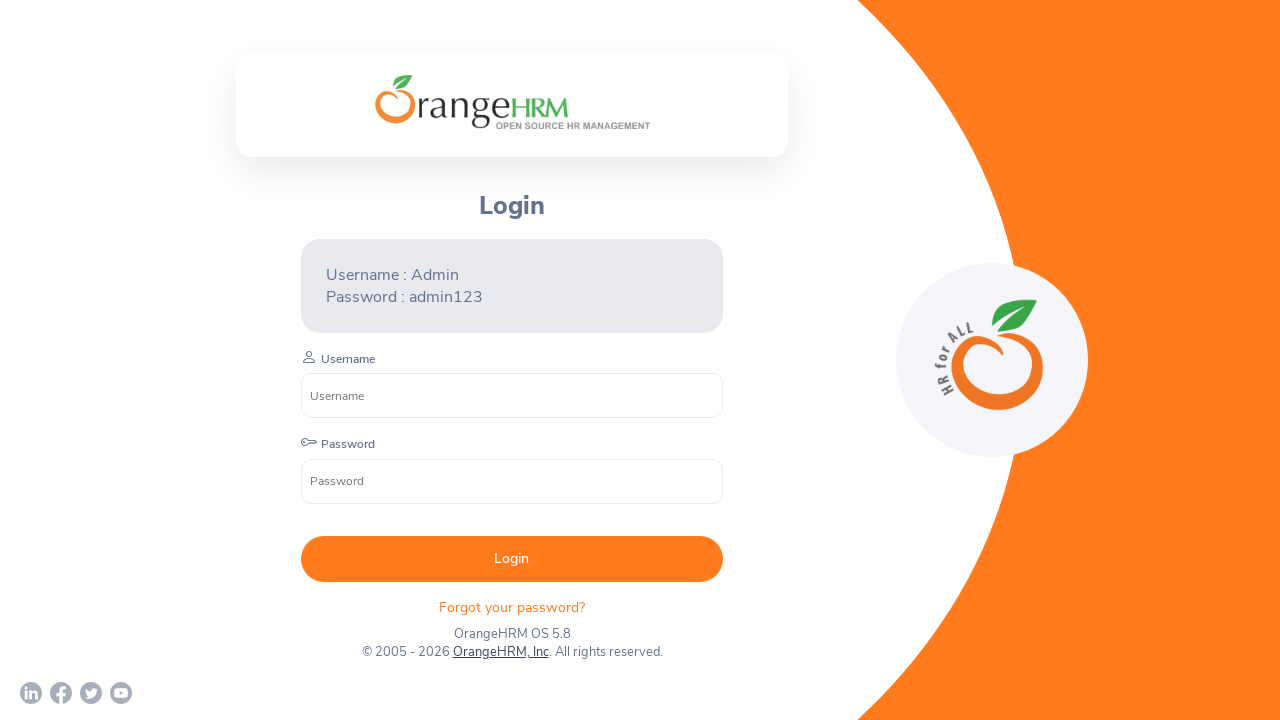

Waited for child window to reach load state
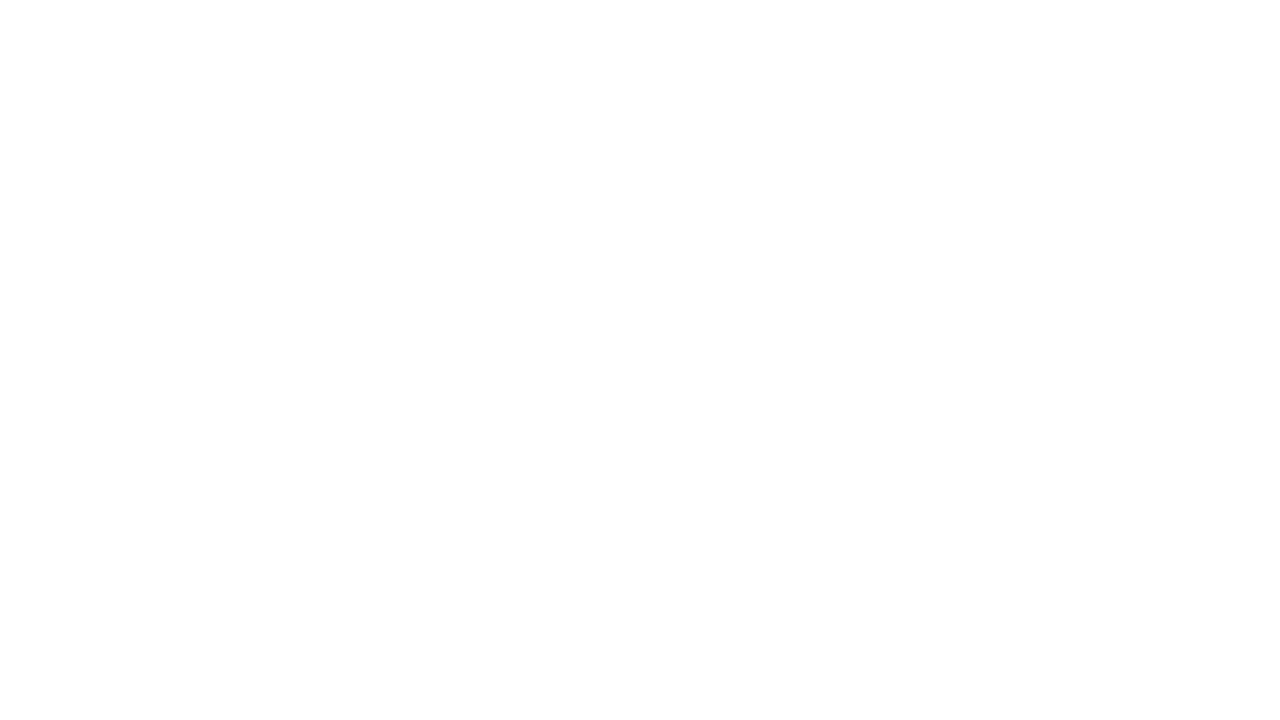

Verified child window URL: chrome-error://chromewebdata/
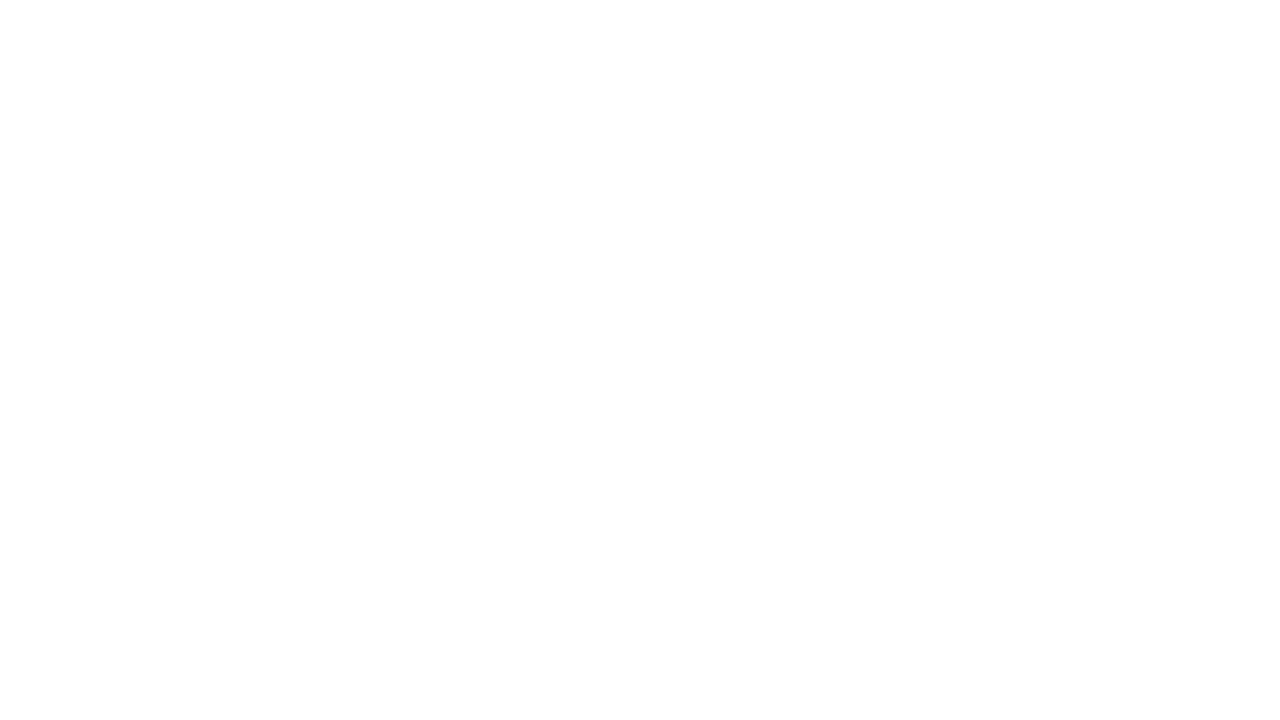

Closed the child window
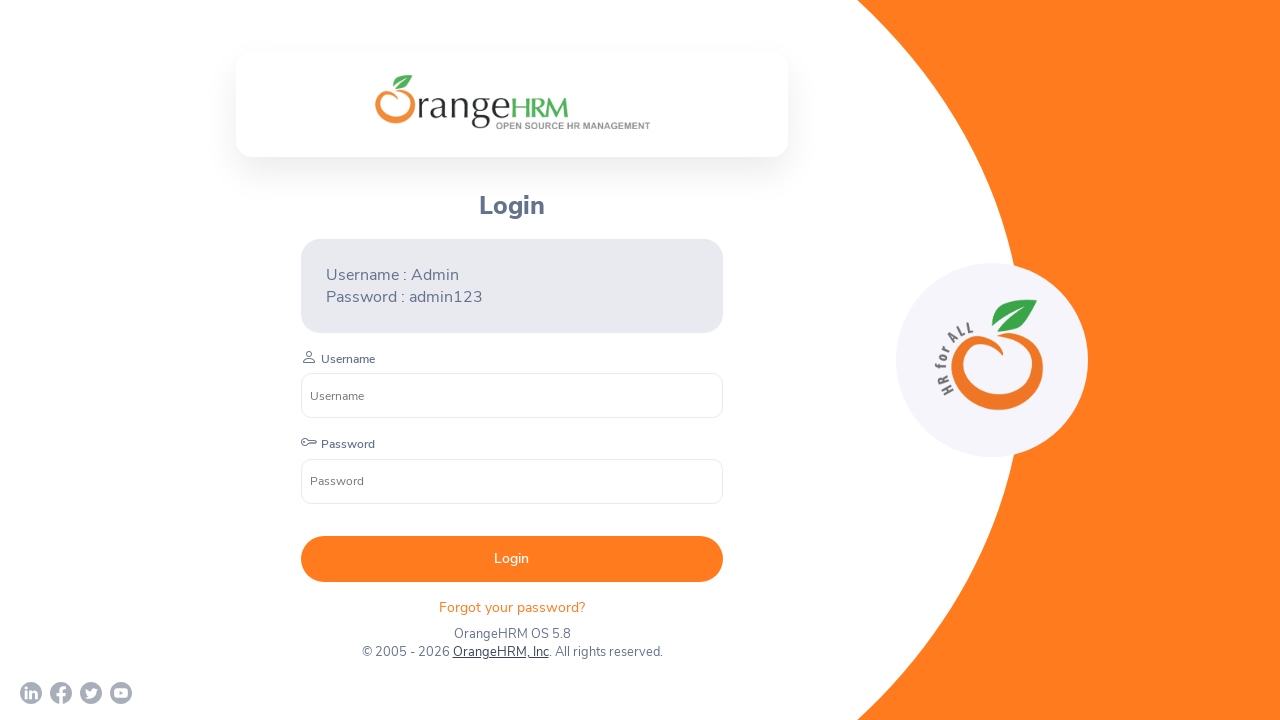

Verified parent window URL: https://opensource-demo.orangehrmlive.com/web/index.php/auth/login
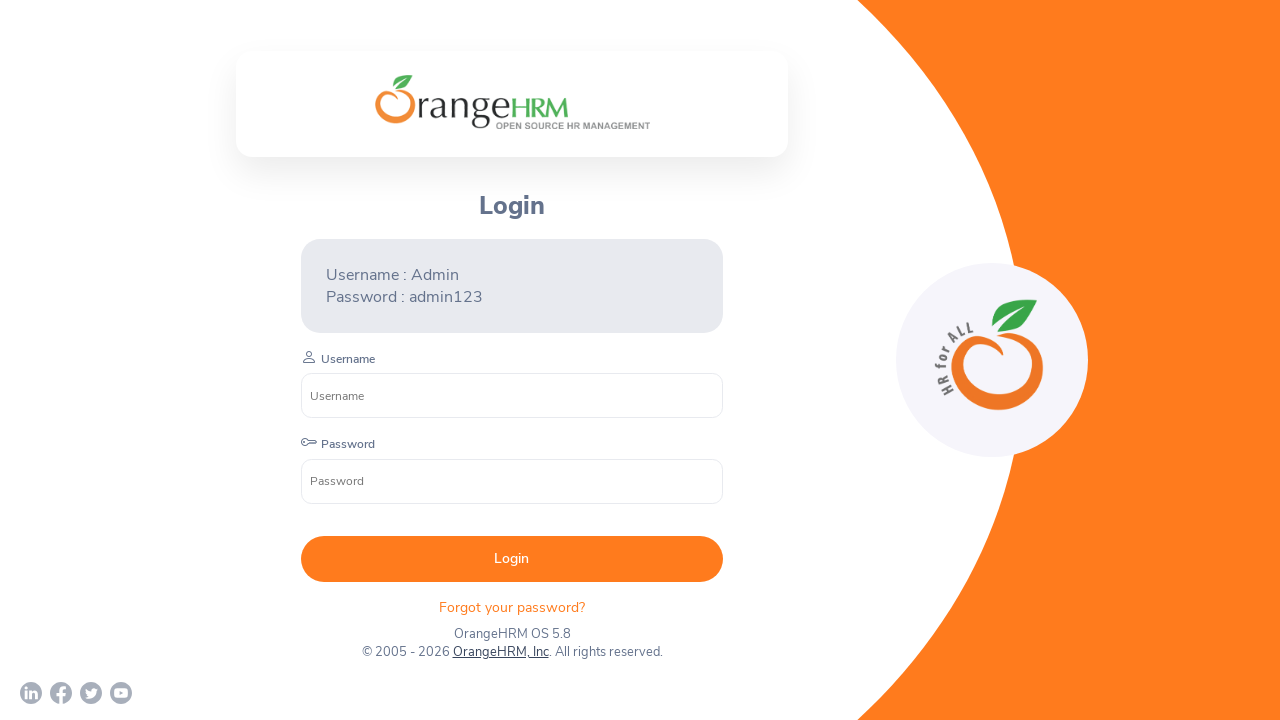

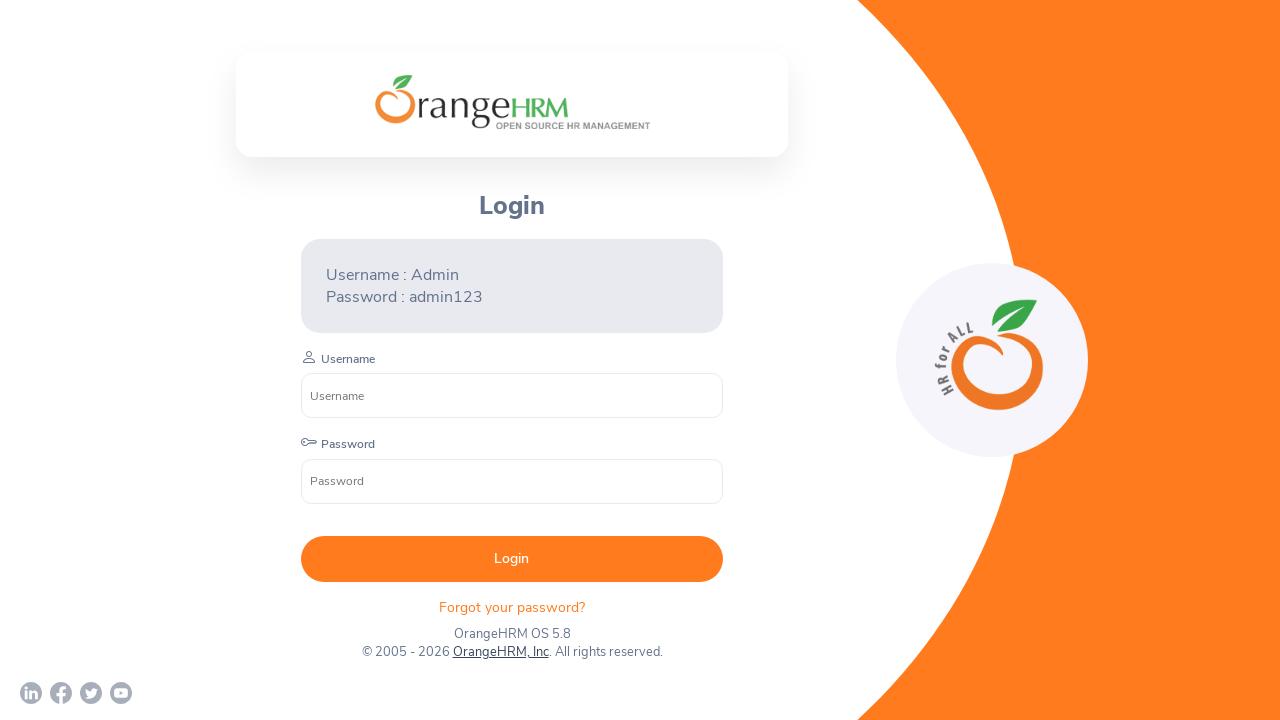